Tests the Contact page in portrait mobile view by scrolling to the form section

Starting URL: https://six-20.com/contact

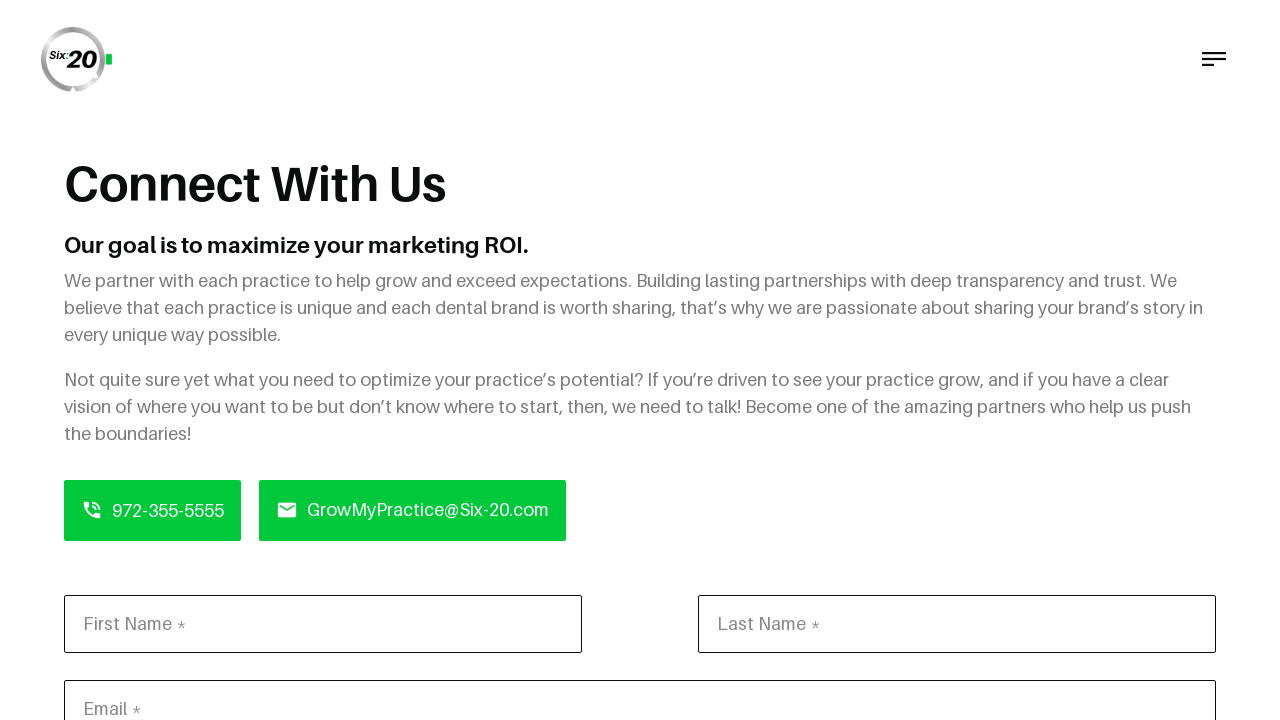

Scrolled to bottom of page to reveal contact form section
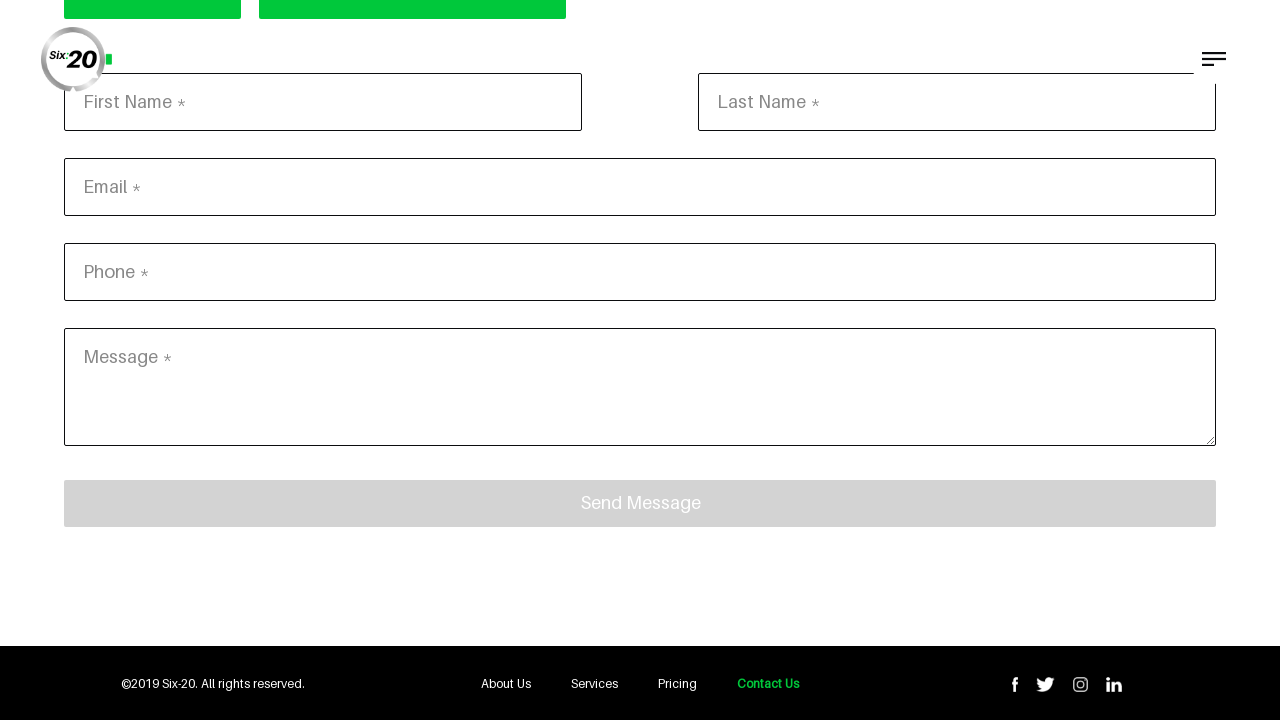

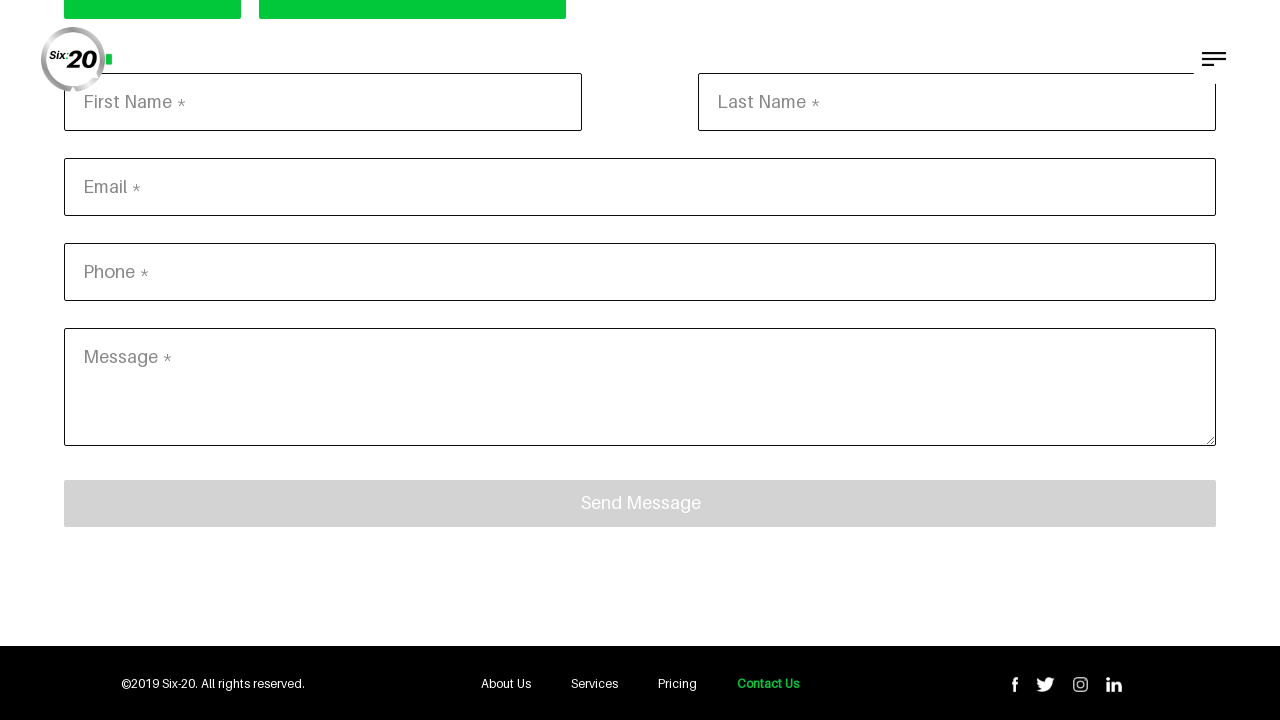